Tests a practice form automation by navigating to the Forms section, filling out personal information fields (name, email, gender, phone, subjects, hobbies, address, state, city), and submitting the form.

Starting URL: https://demoqa.com/

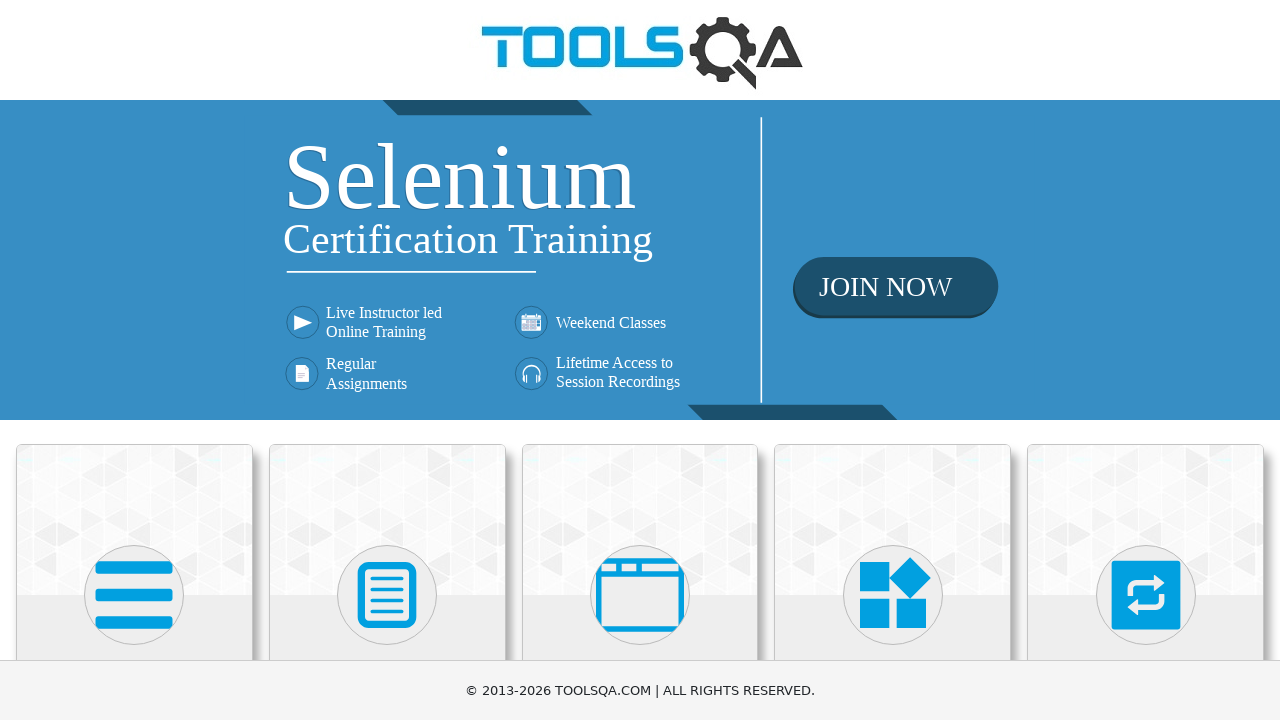

Clicked on Forms section at (387, 360) on xpath=//h5[text()='Forms']
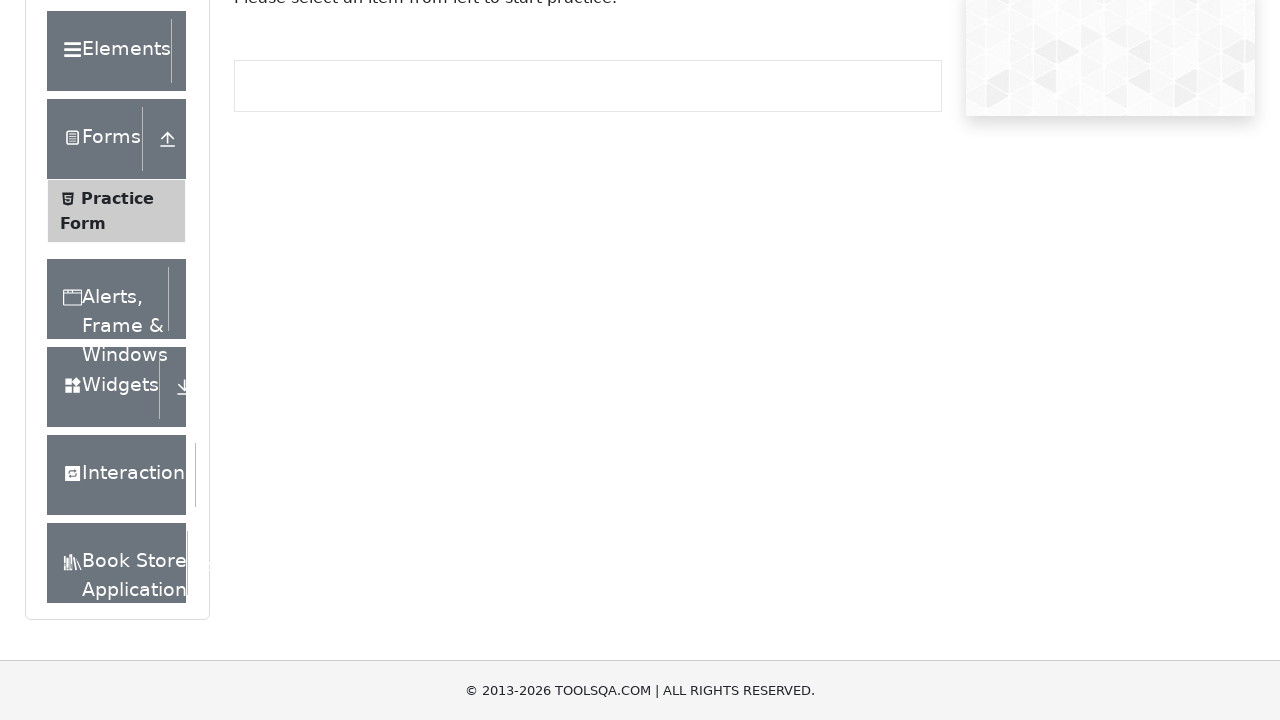

Clicked on Practice Form at (117, 336) on xpath=//span[text()='Practice Form']
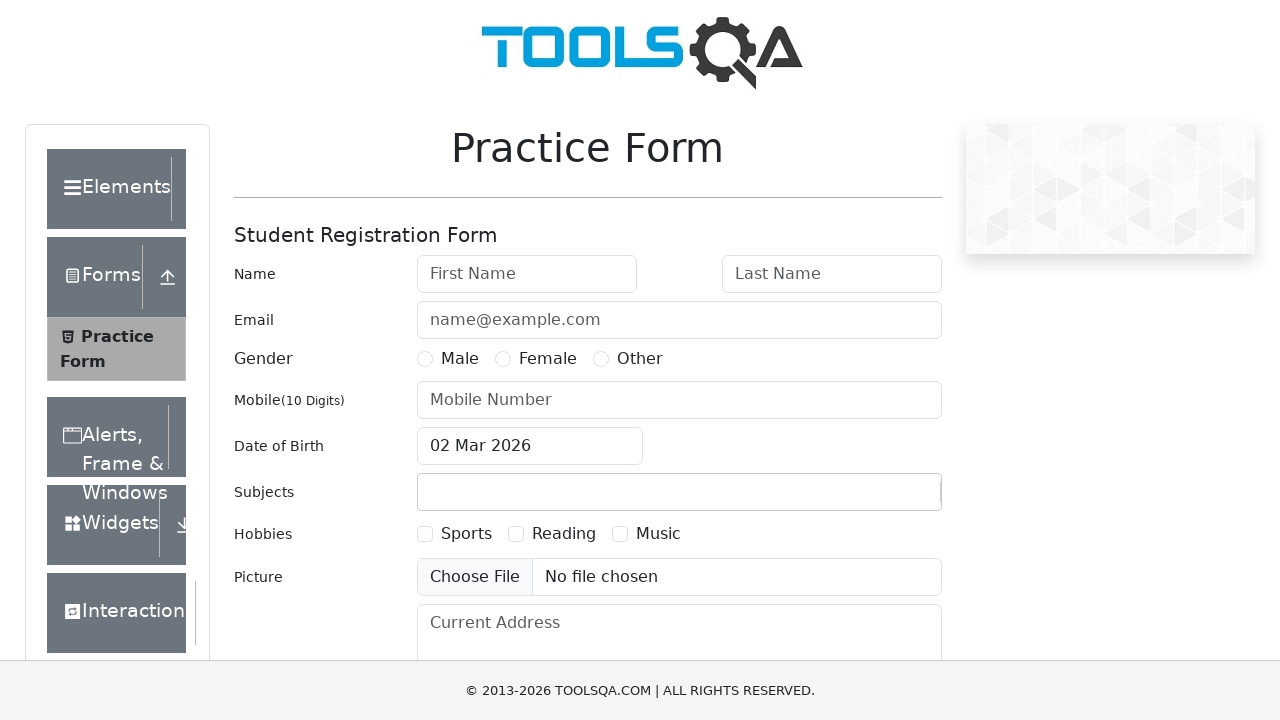

Filled first name field with 'Joe' on #firstName
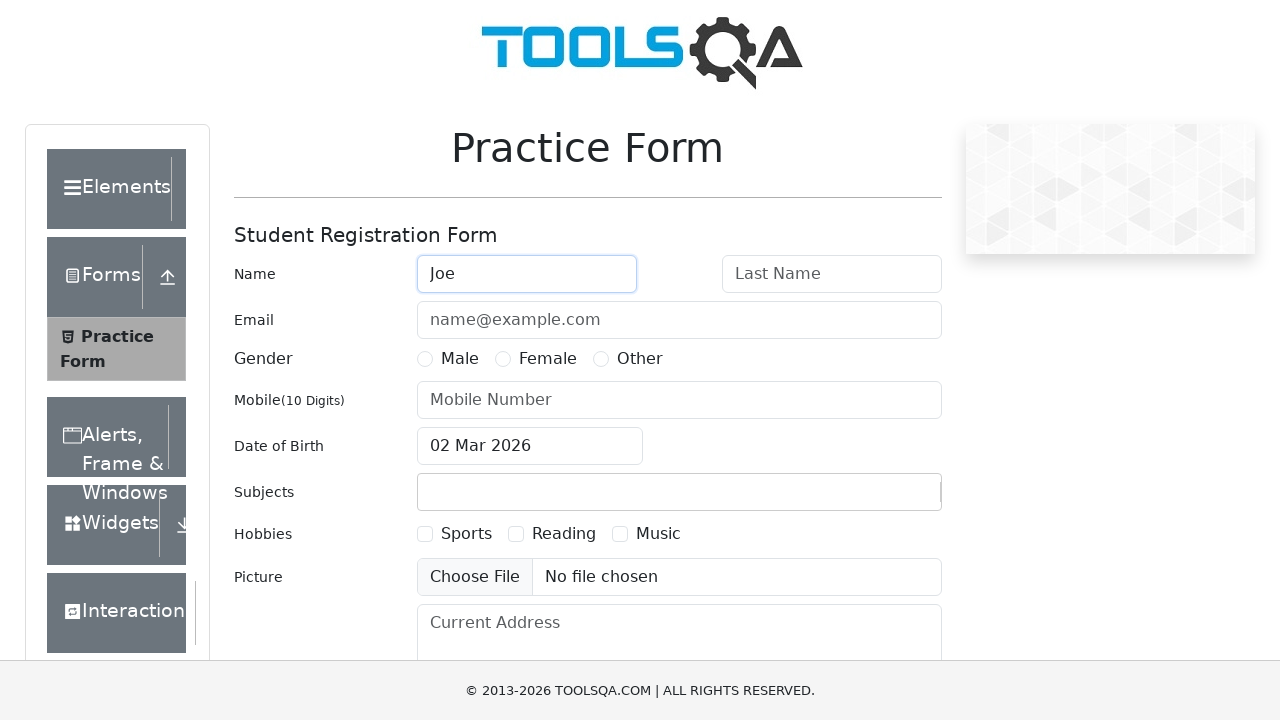

Filled last name field with 'Doe' on #lastName
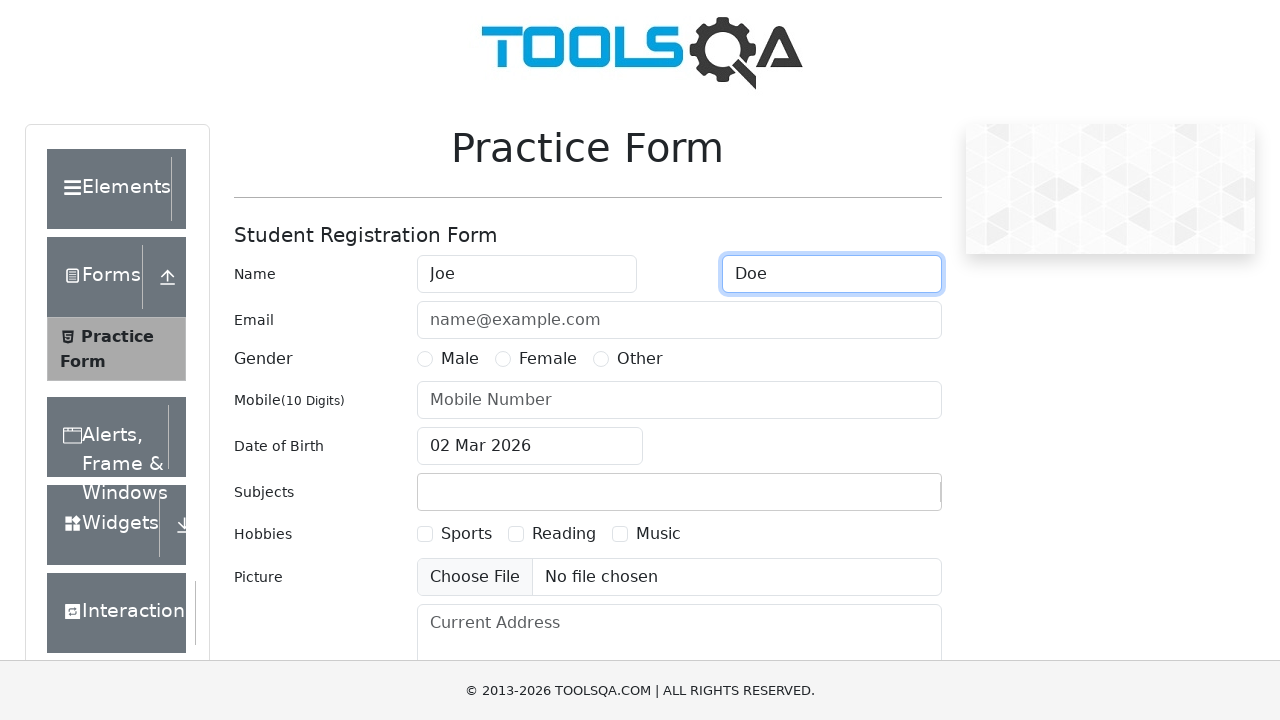

Filled email field with 'email@domain.com' on #userEmail
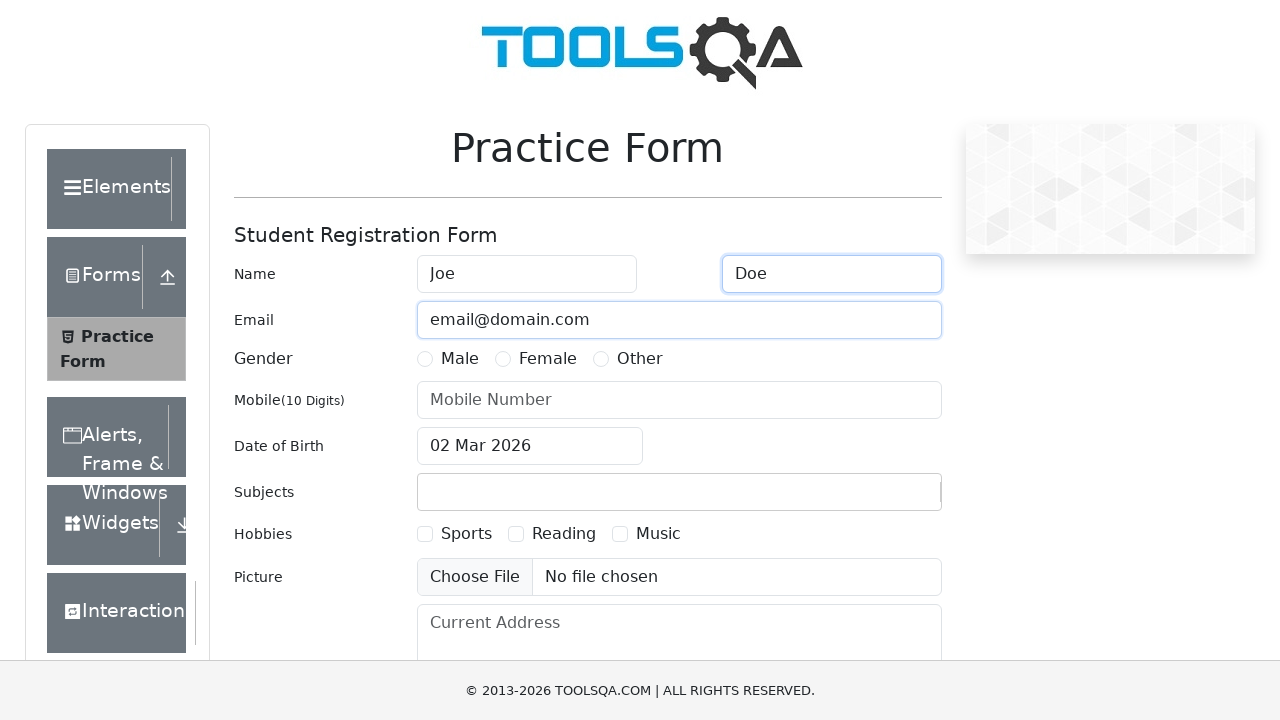

Selected Male gender option at (460, 359) on label[for='gender-radio-1']
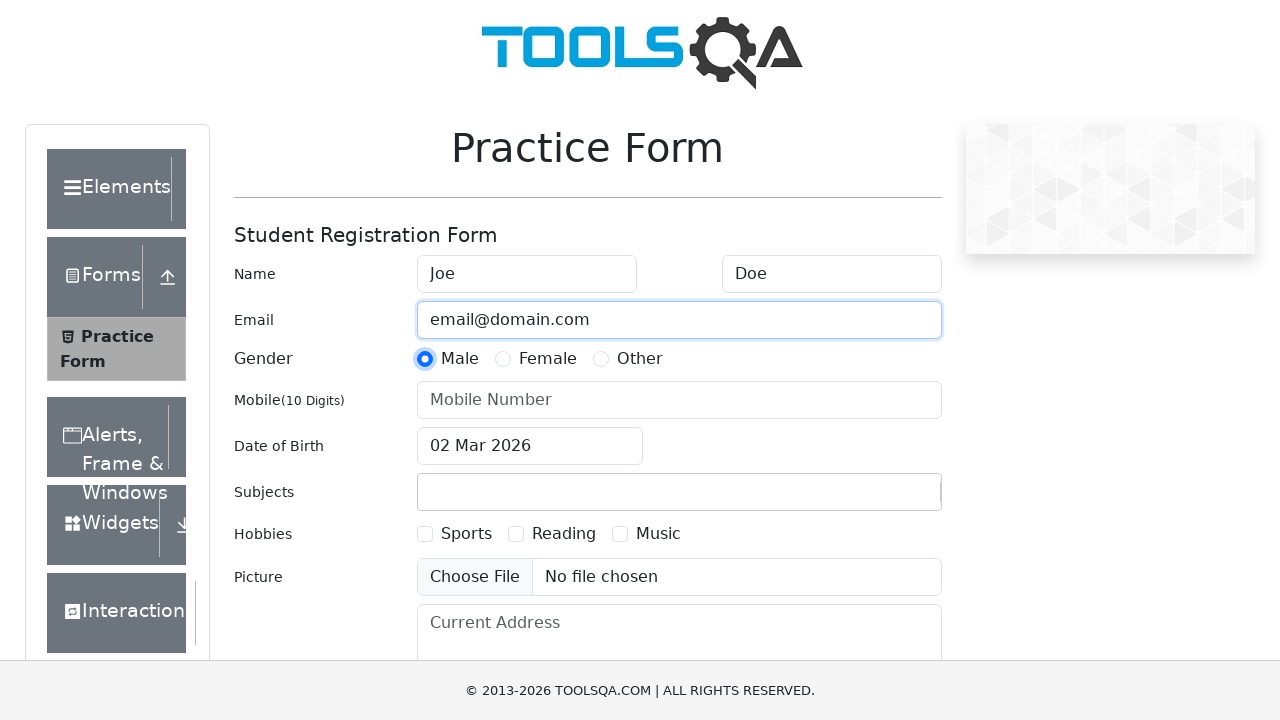

Filled phone number field with '0333456543' on input[placeholder='Mobile Number']
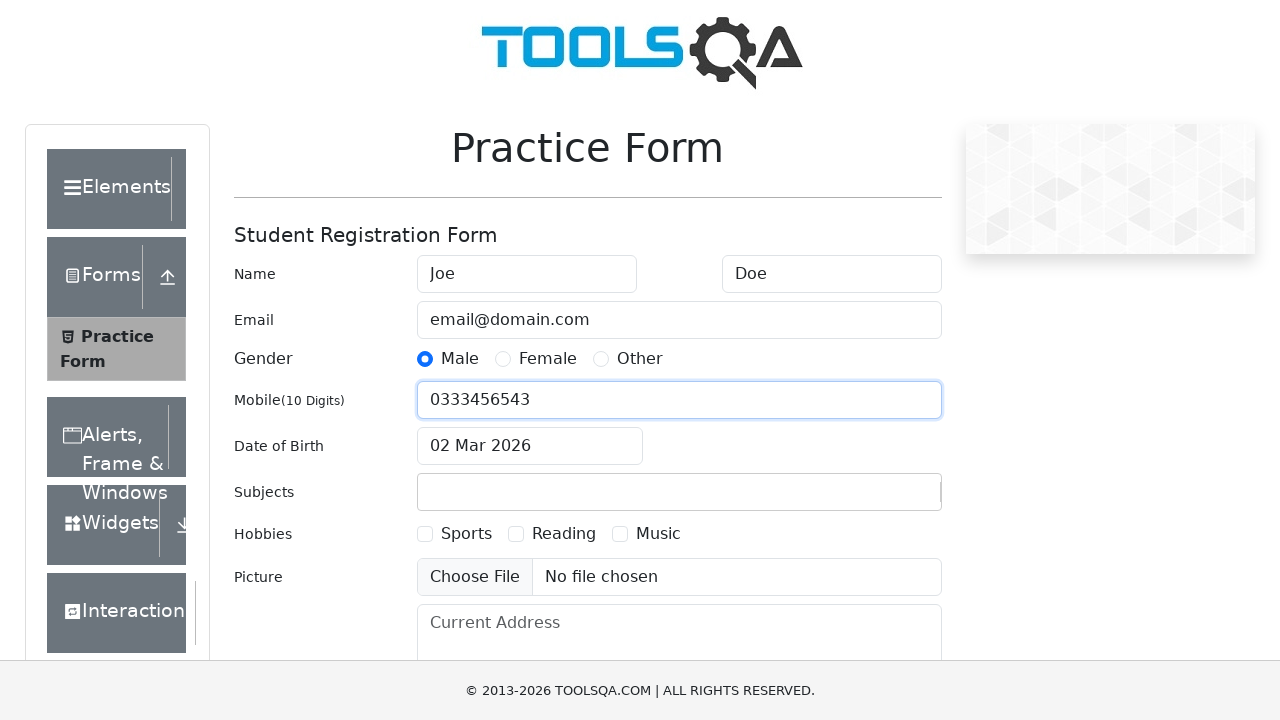

Filled subjects field with 'Social' on #subjectsInput
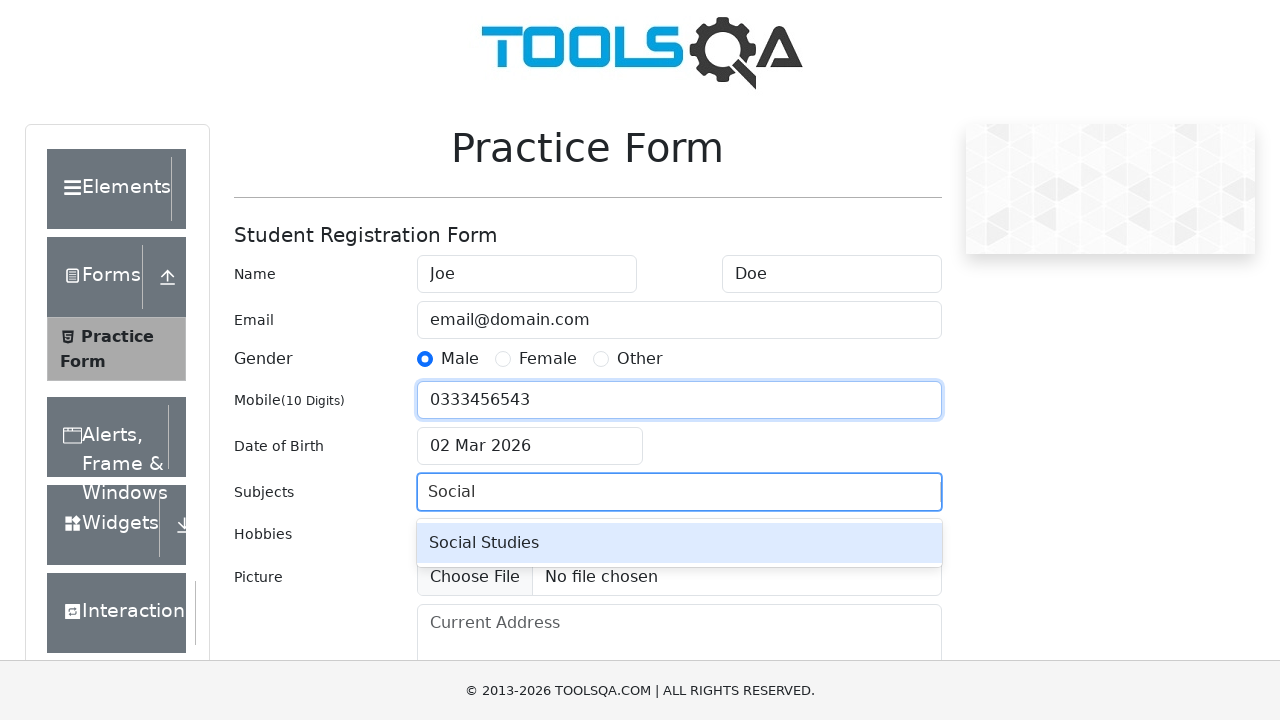

Pressed Enter to confirm subject selection on #subjectsInput
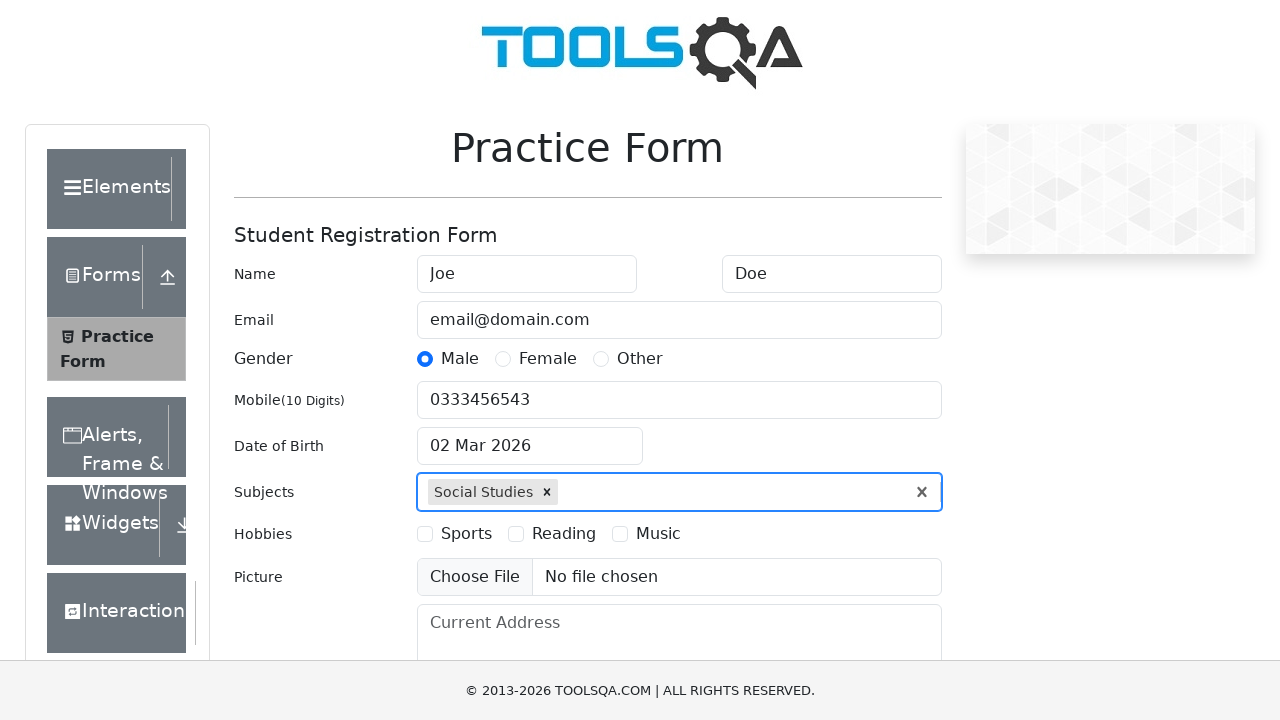

Selected Sports hobby checkbox at (466, 534) on label[for='hobbies-checkbox-1']
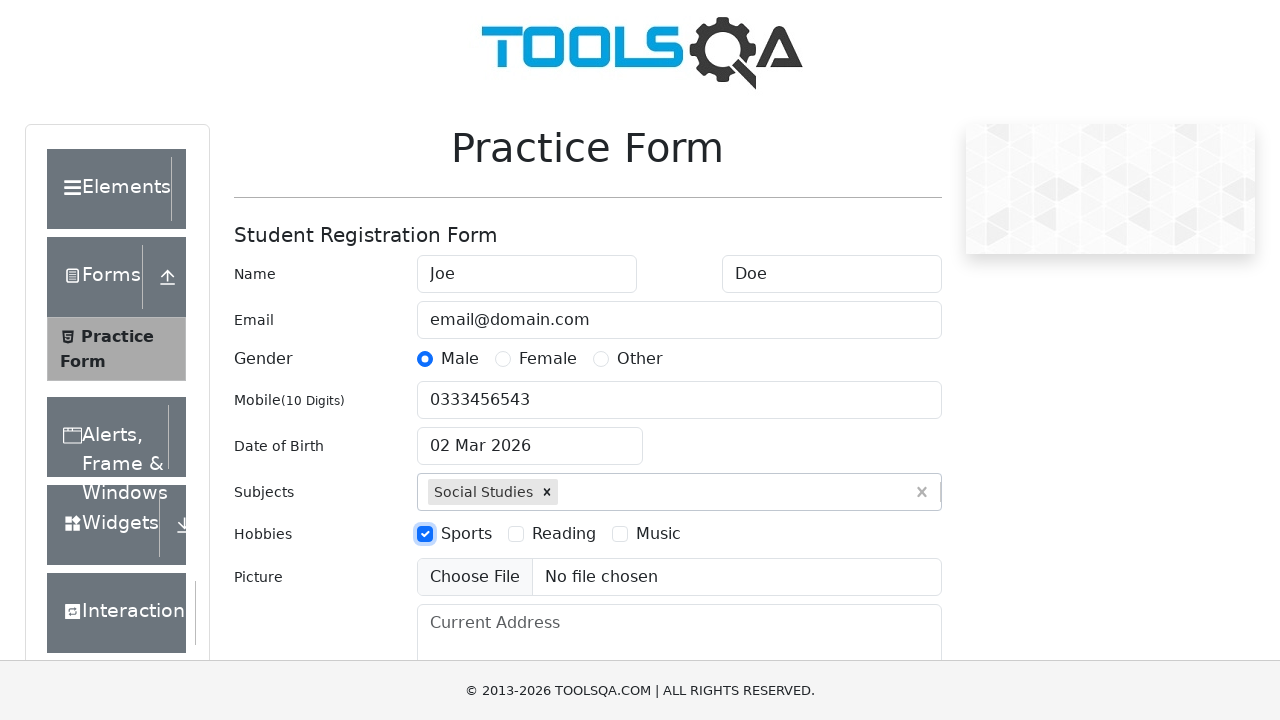

Filled current address field with 'Random Address' on #currentAddress
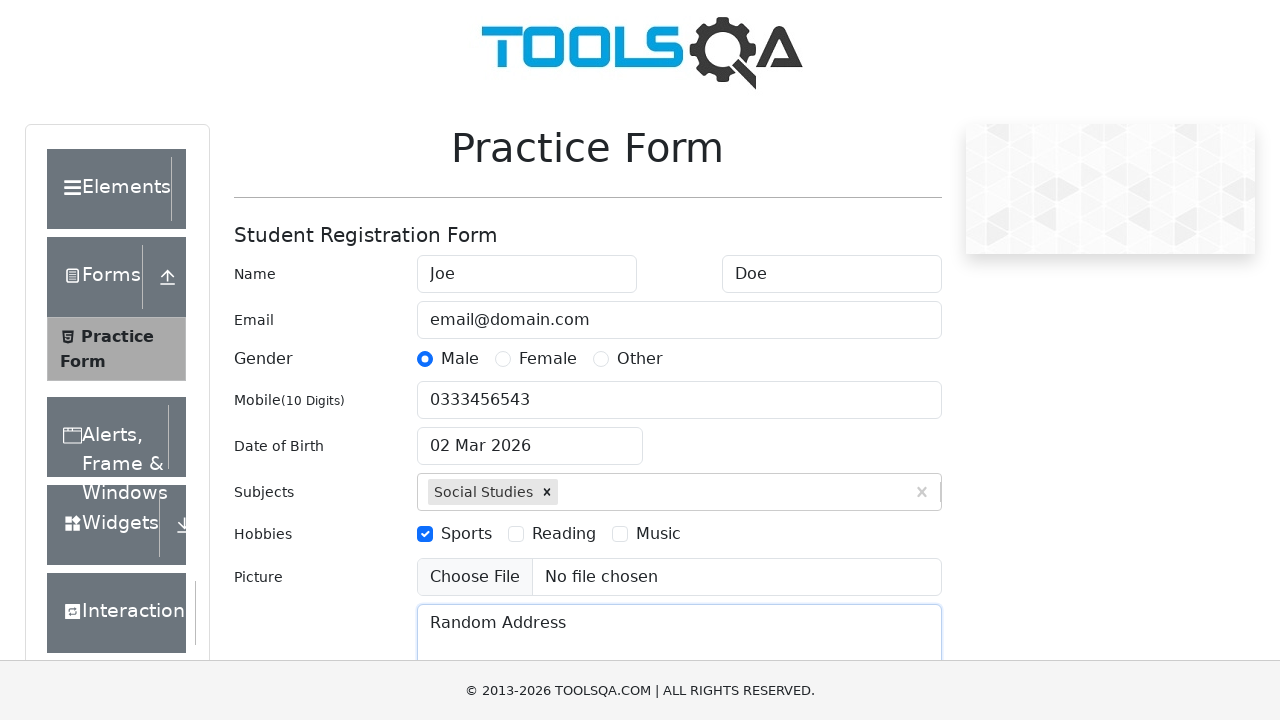

Scrolled state selector into view
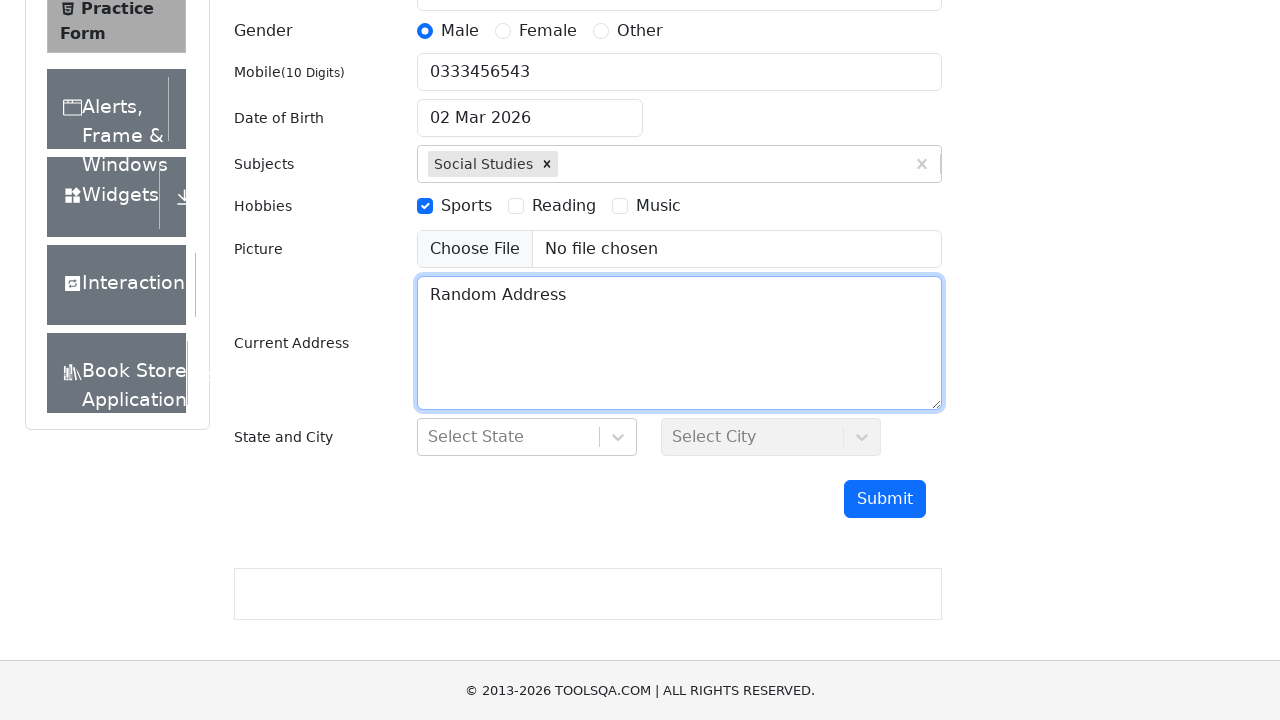

Clicked on state selector dropdown at (430, 437) on #react-select-3-input
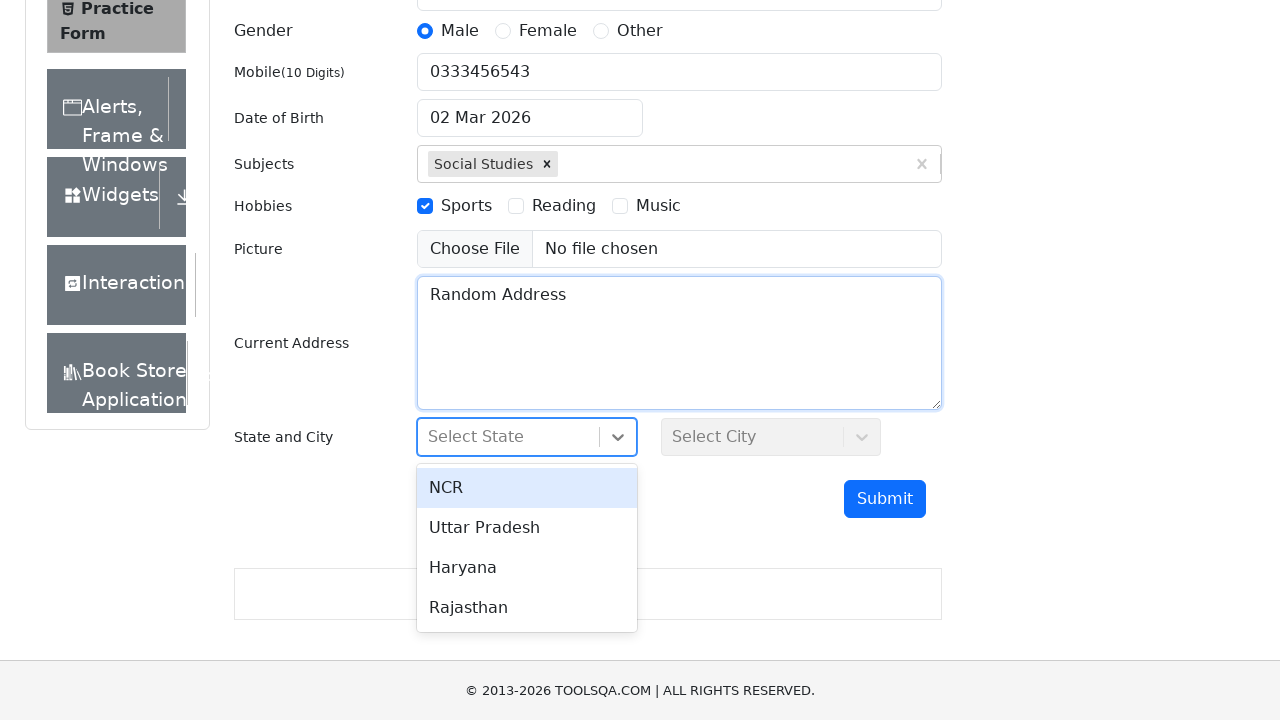

Filled state selector with 'Haryana' on #react-select-3-input
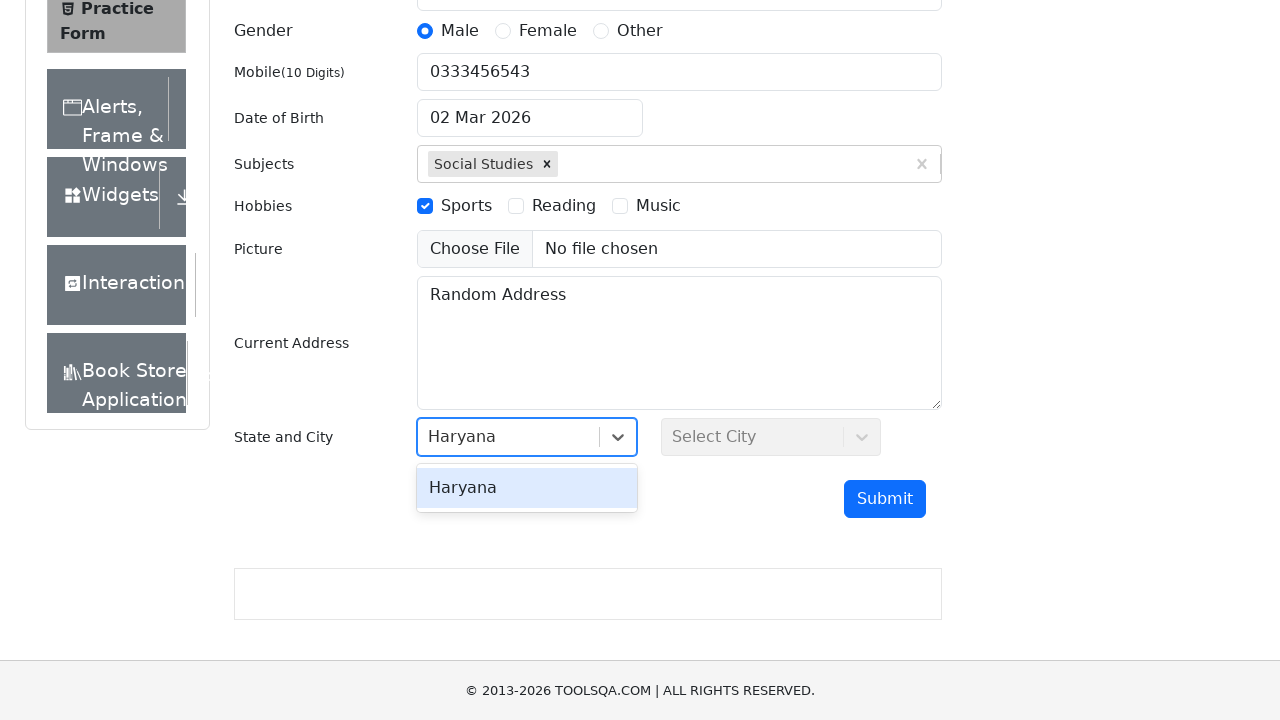

Pressed Enter to confirm state selection on #react-select-3-input
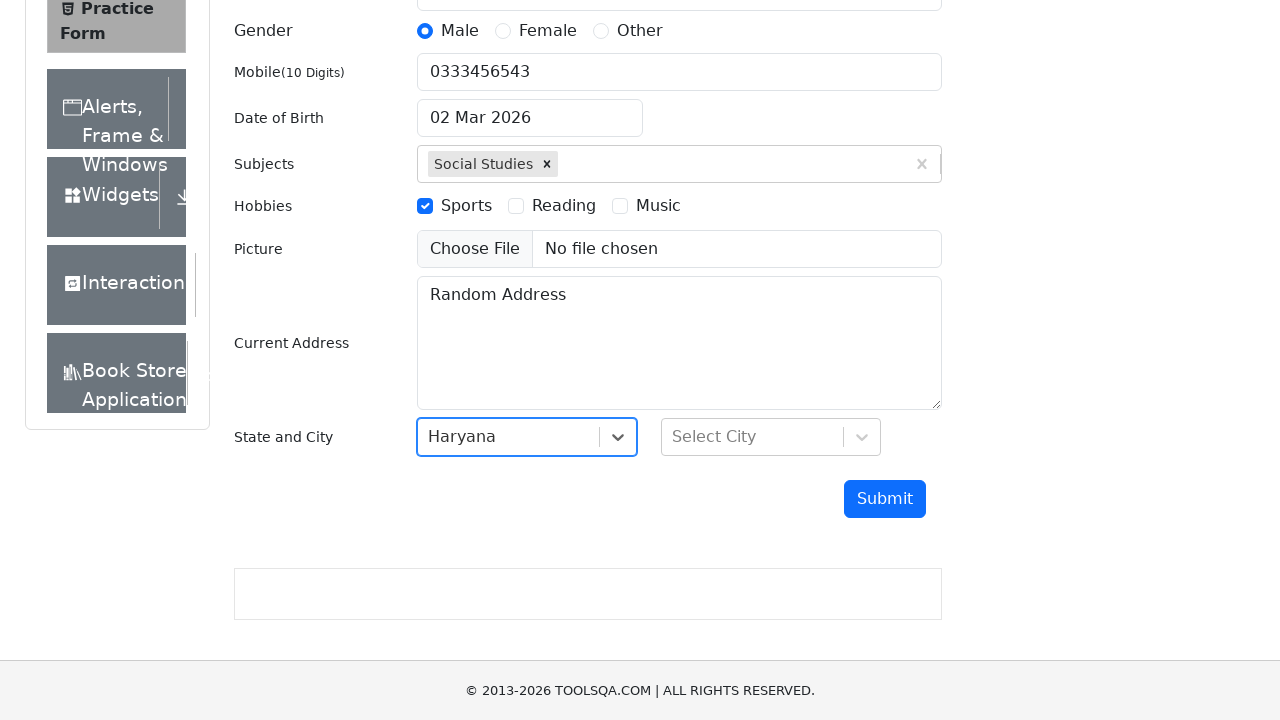

Clicked on city selector dropdown at (674, 437) on #react-select-4-input
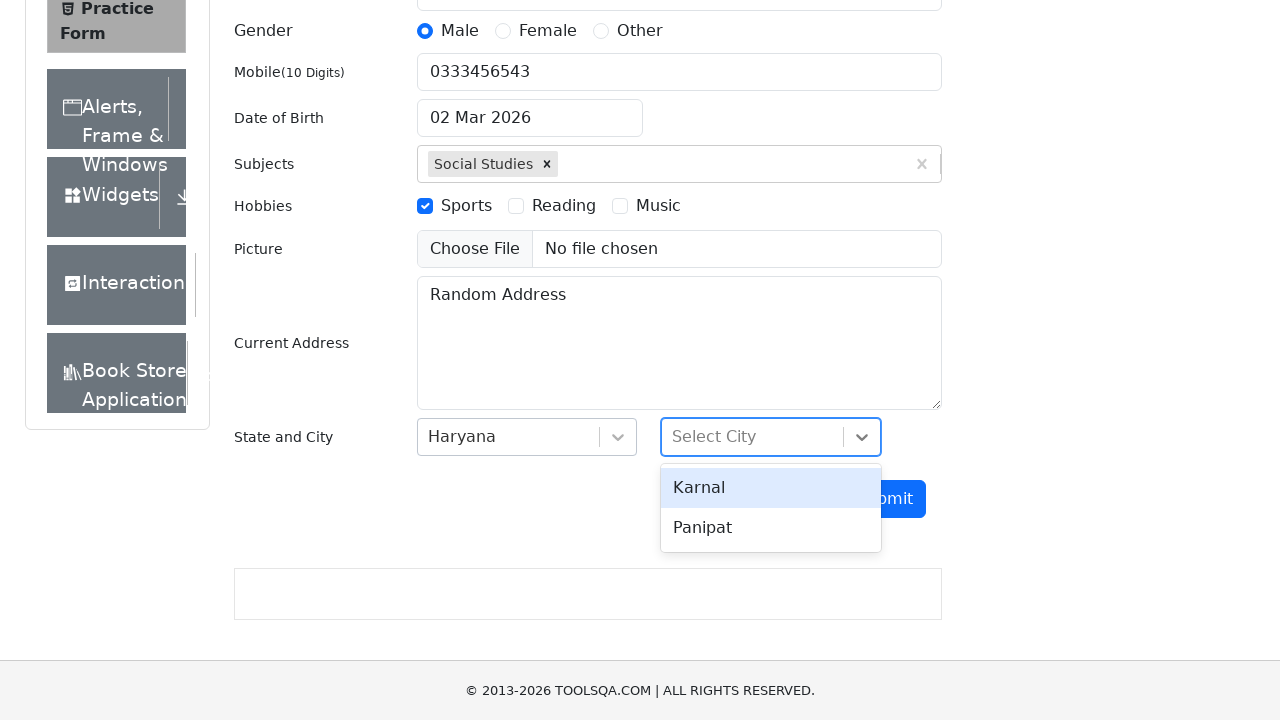

Filled city selector with 'Karnal' on #react-select-4-input
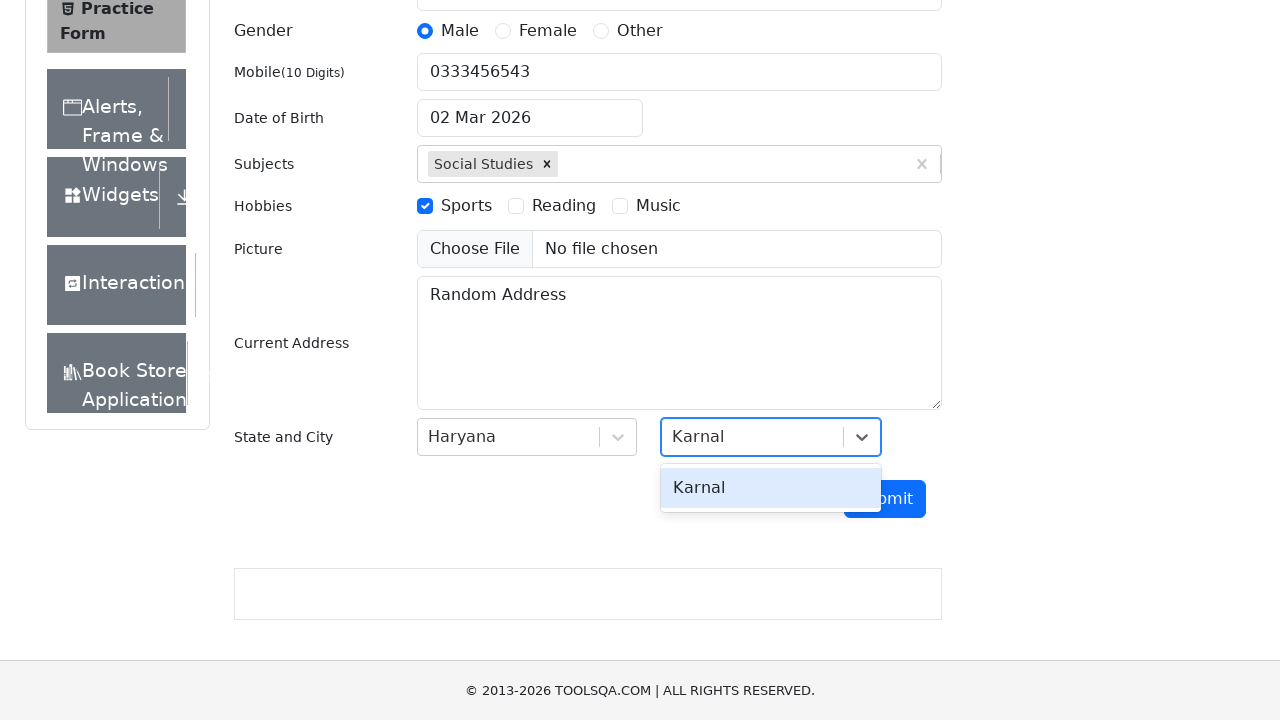

Pressed Enter to confirm city selection on #react-select-4-input
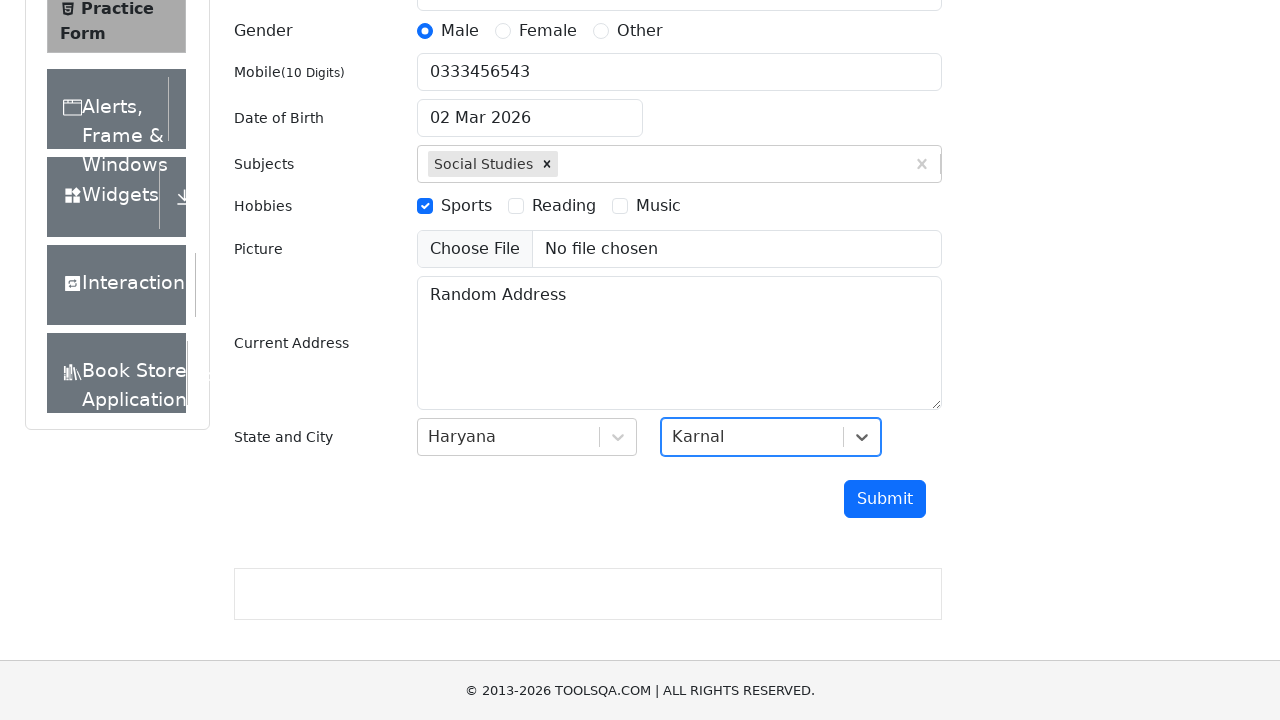

Clicked submit button to submit the form at (885, 499) on #submit
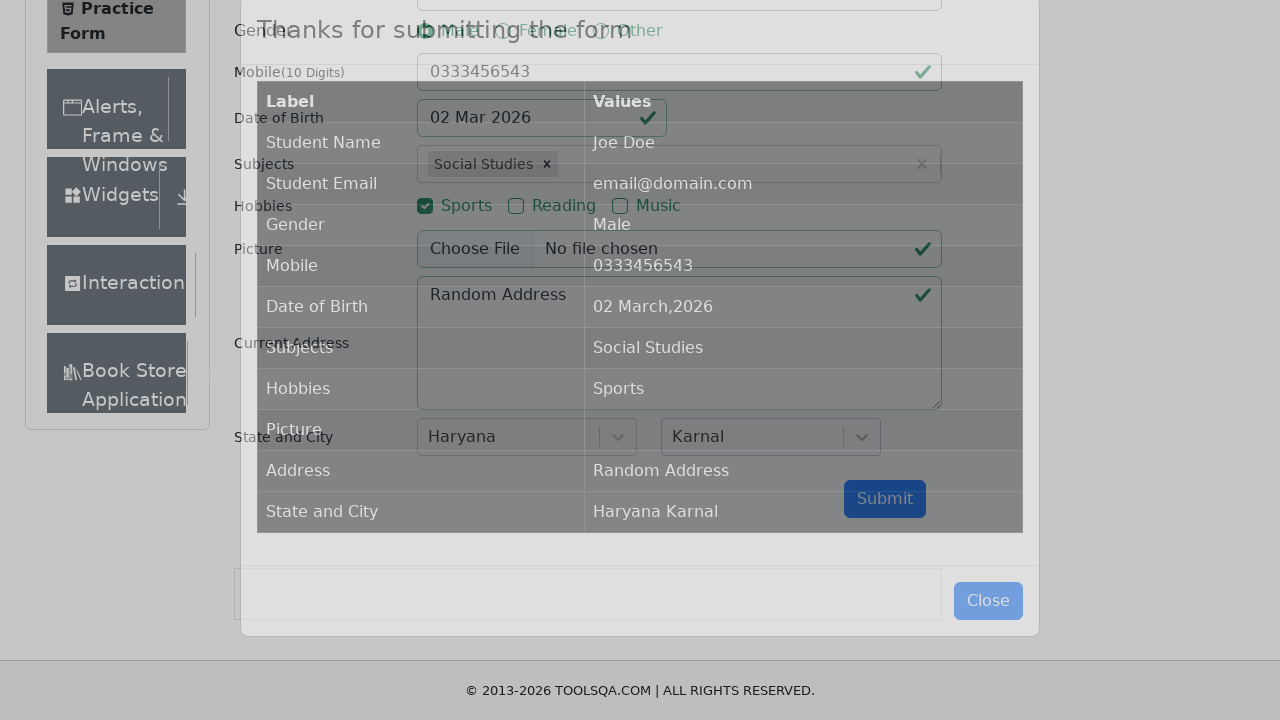

Form submission modal appeared
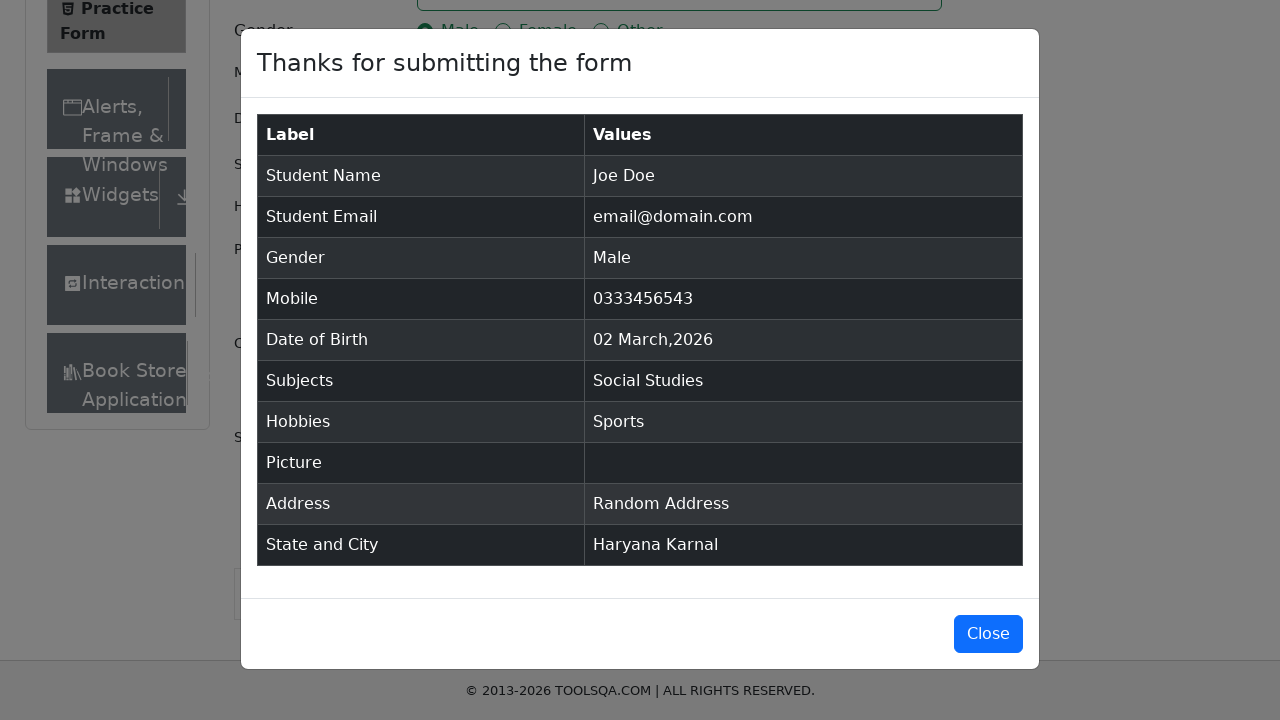

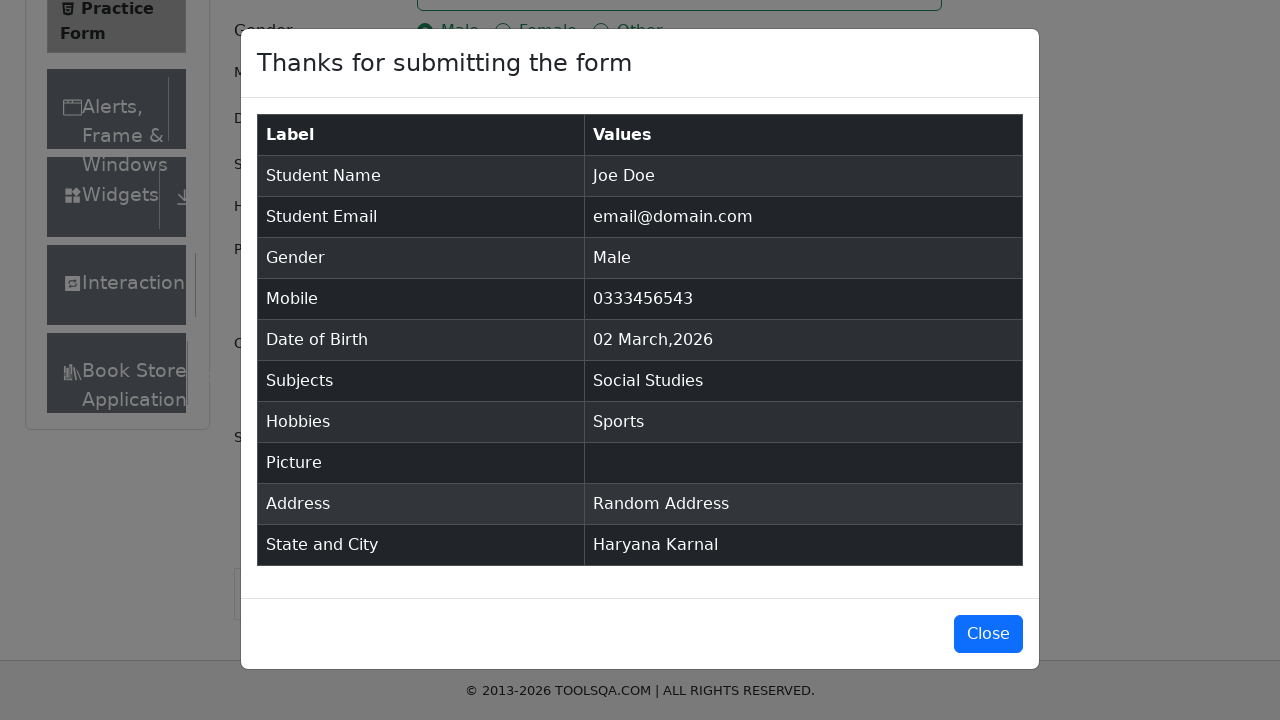